Tests scrolling to an element and then scrolling further by a given vertical offset (300 pixels) from that element.

Starting URL: https://crossbrowsertesting.github.io/selenium_example_page.html

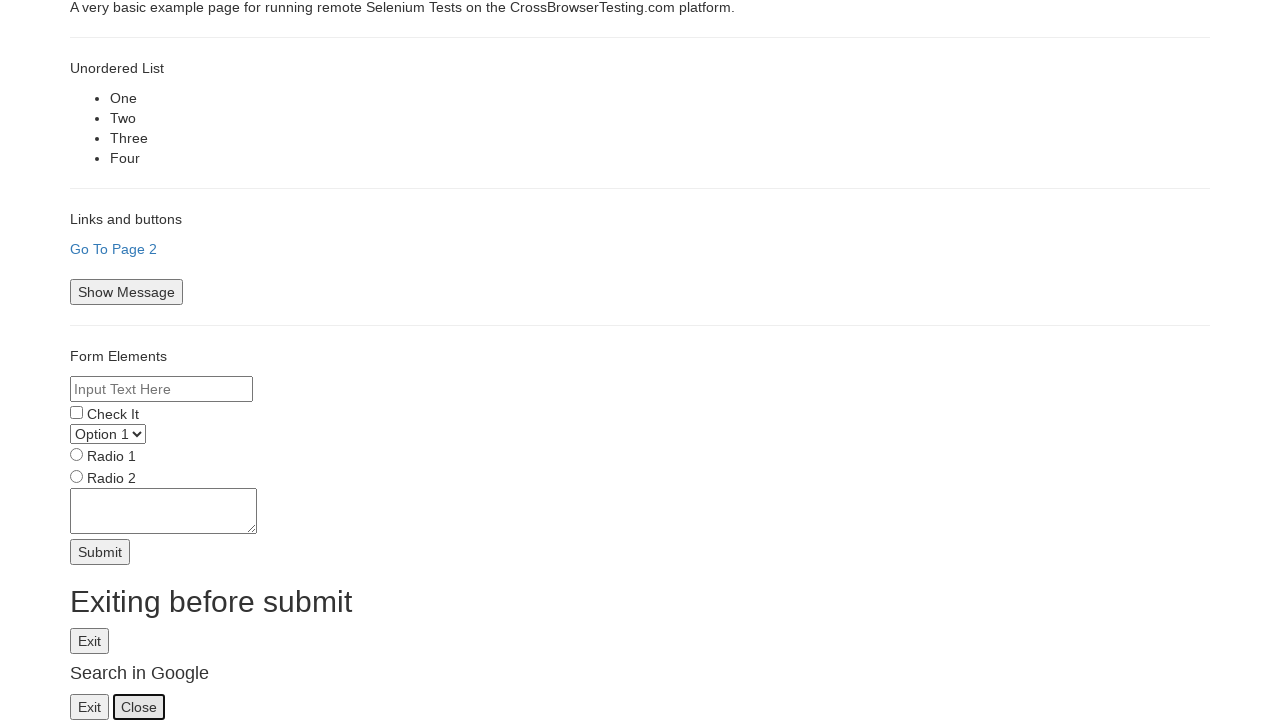

Set viewport size to 500x400 pixels
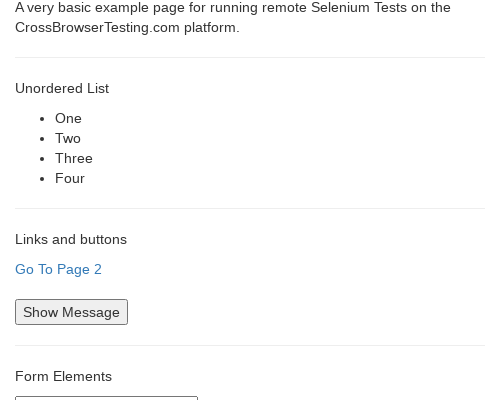

Located 'Go To Page 2' link element
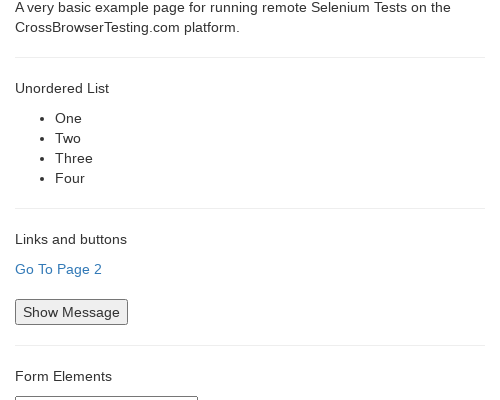

Scrolled 'Go To Page 2' element into view
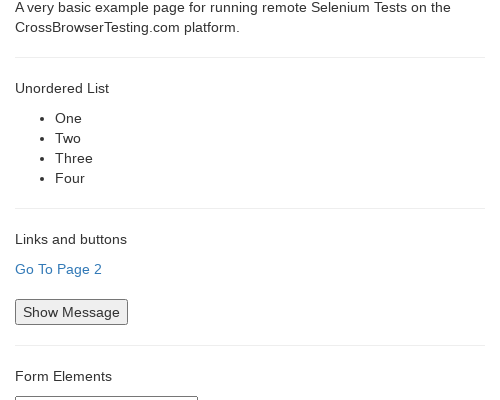

Scrolled down by 300 pixels from the element
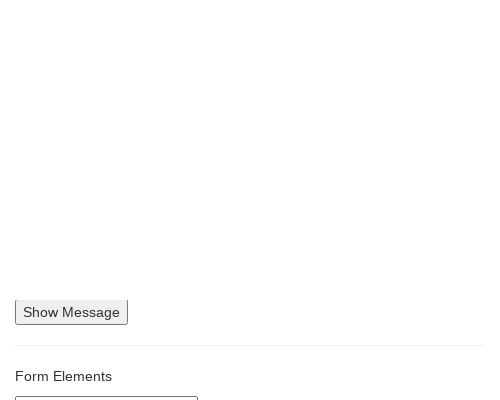

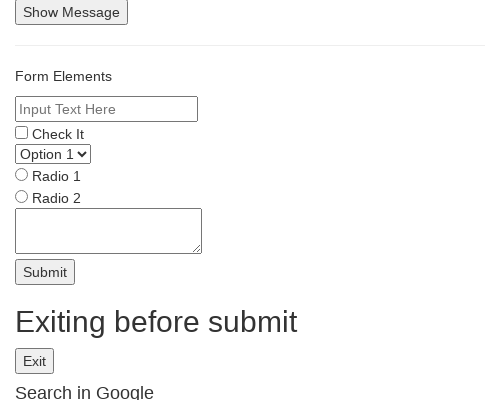